Tests a text box form by filling in user name, email, current address, and permanent address fields, submitting the form, and verifying that the submitted data is displayed correctly in the output section.

Starting URL: https://demoqa.com/text-box

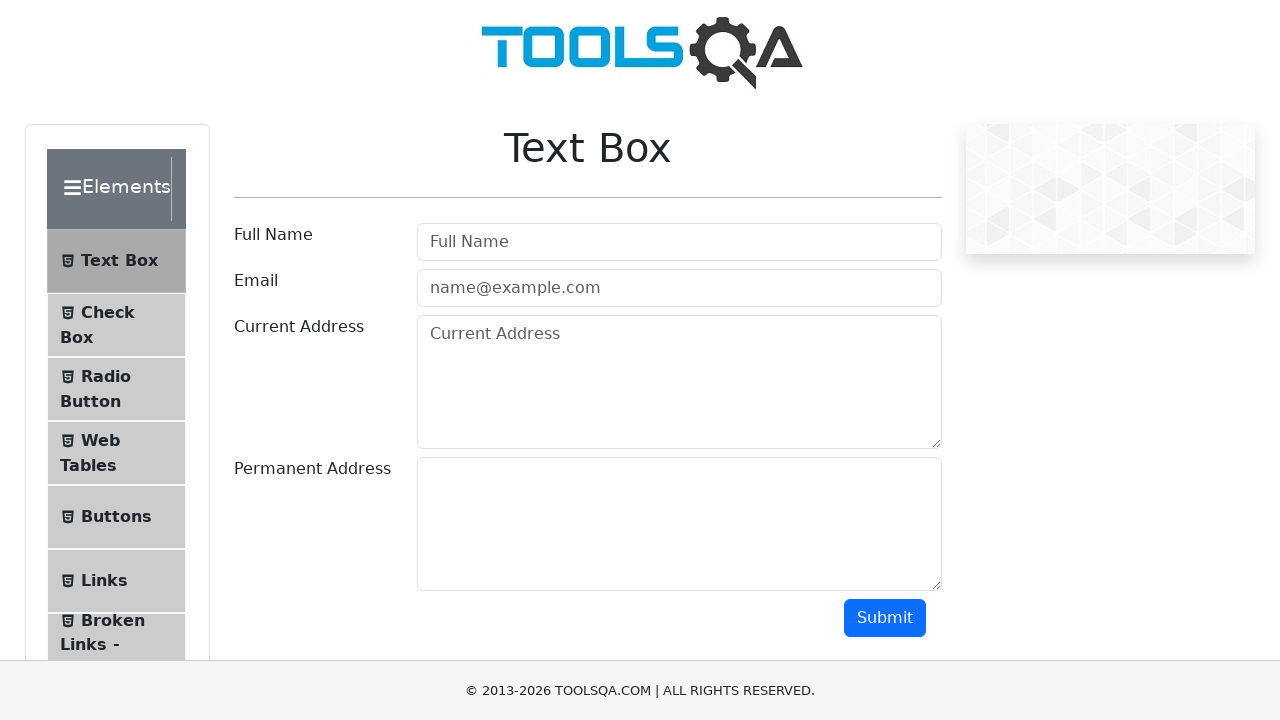

Filled user name field with 'Hugo Lone' on #userName
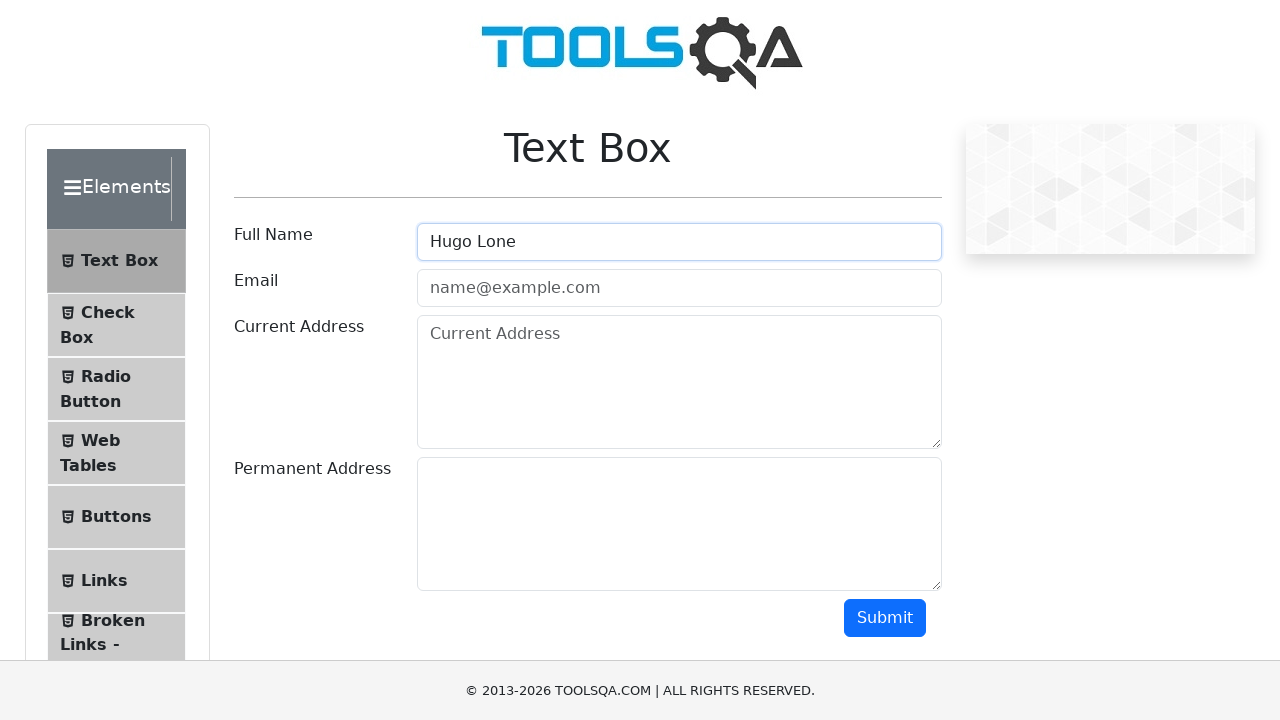

Filled user email field with 'Hugo.Lone@gmail.com' on #userEmail
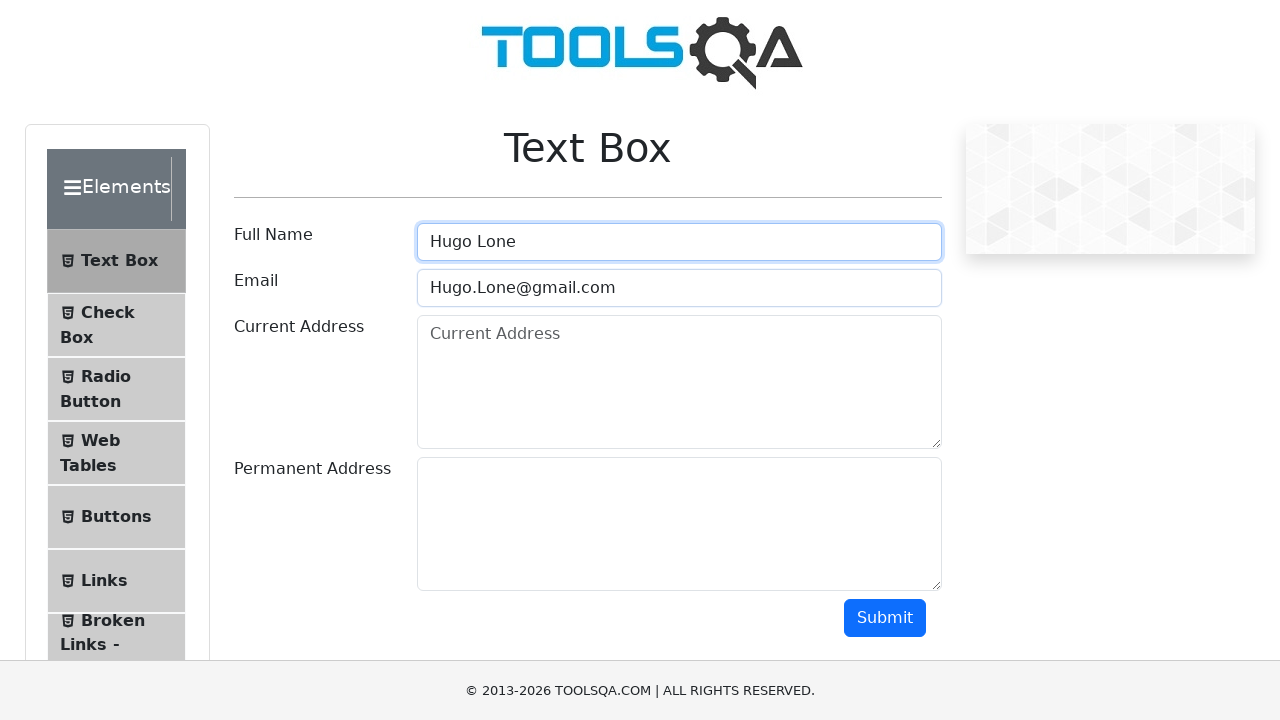

Filled current address field with 'wall street 11' on #currentAddress
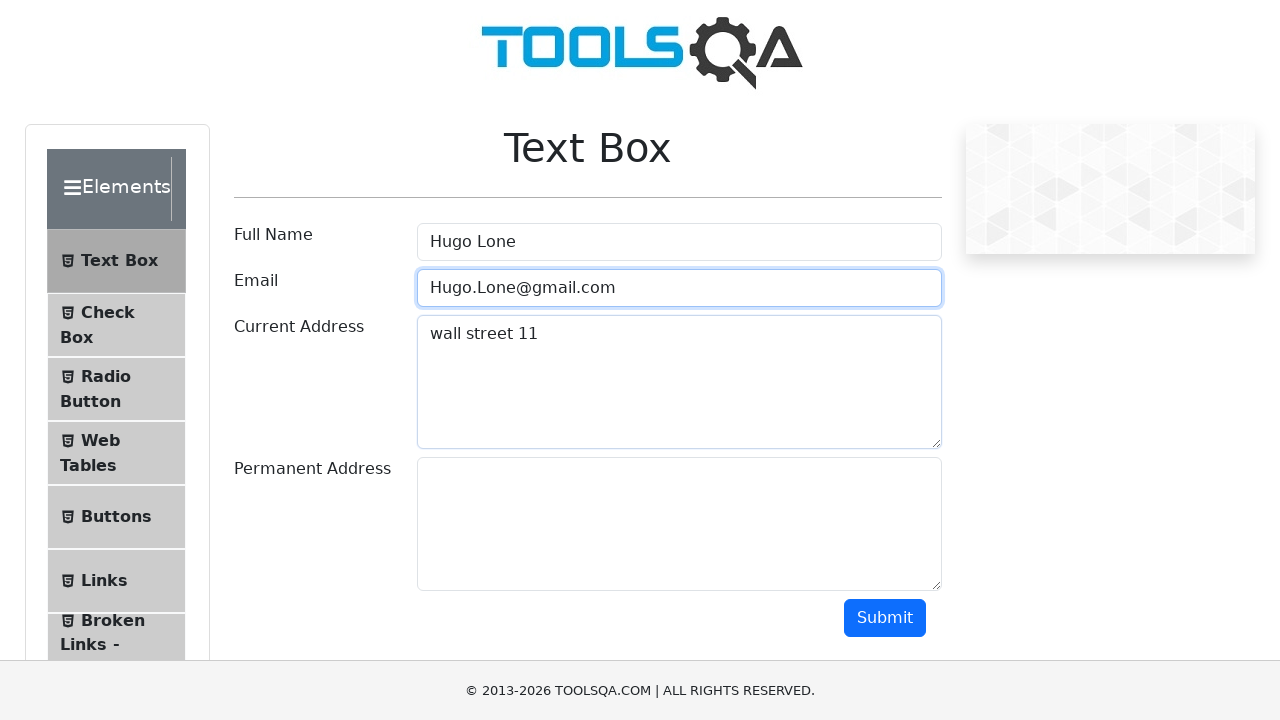

Filled permanent address field with 'Baitik Baatyra' on #permanentAddress
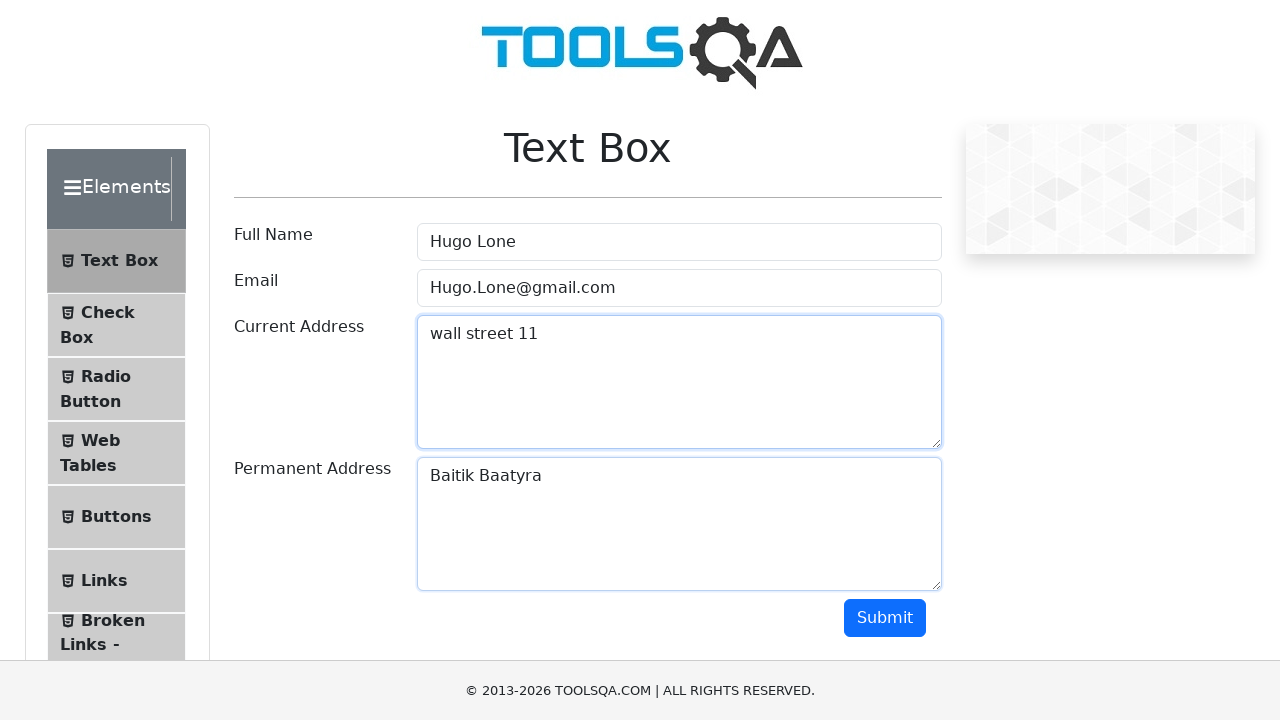

Scrolled submit button into view
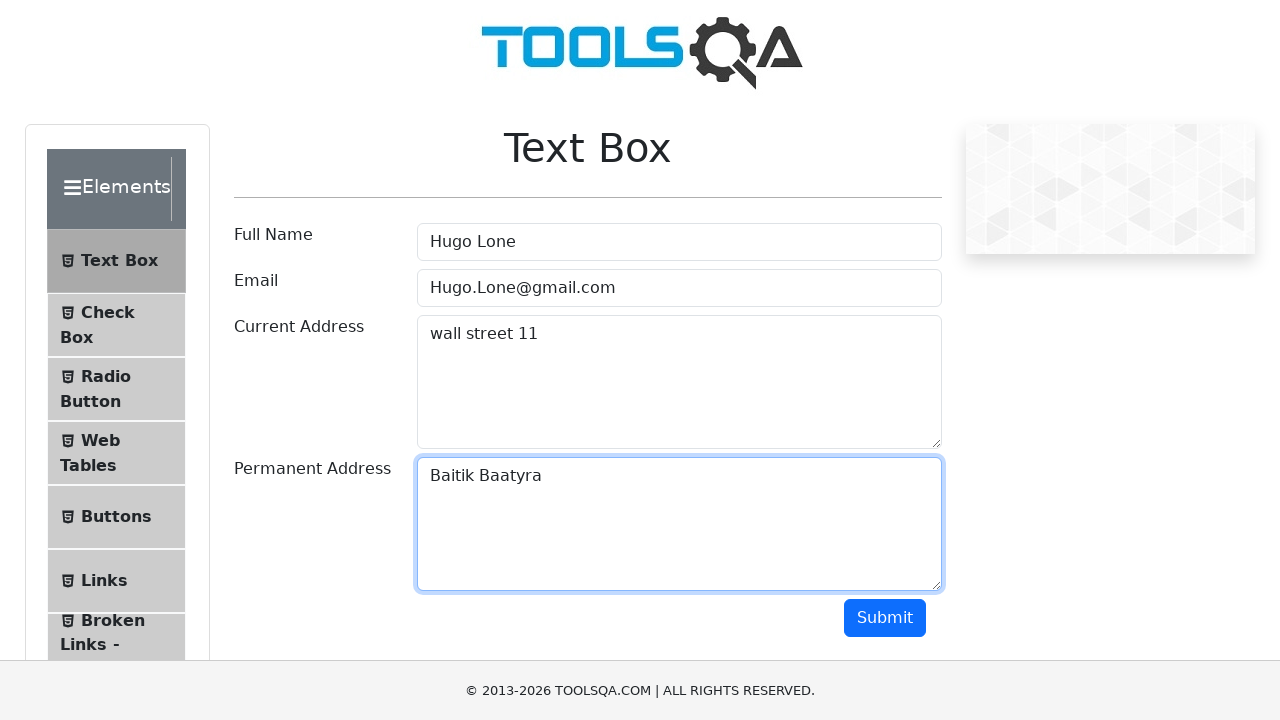

Clicked submit button to submit the form at (885, 618) on #submit
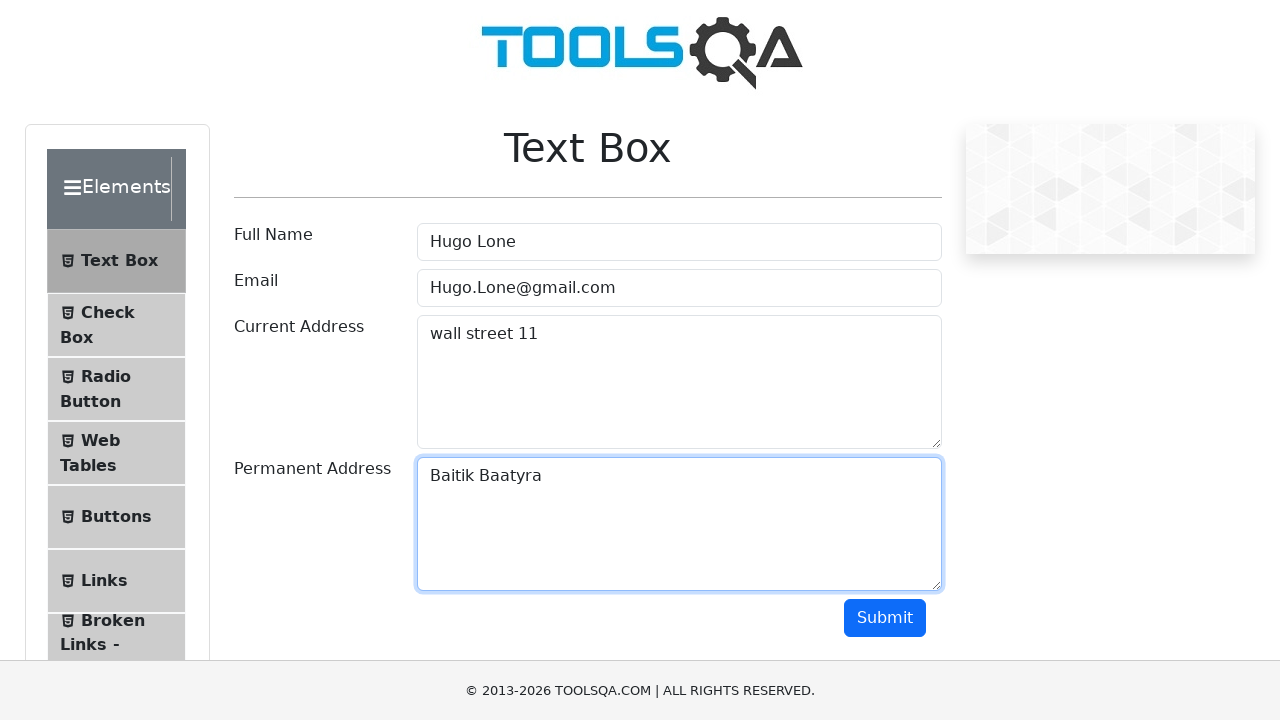

Waited for output section to load
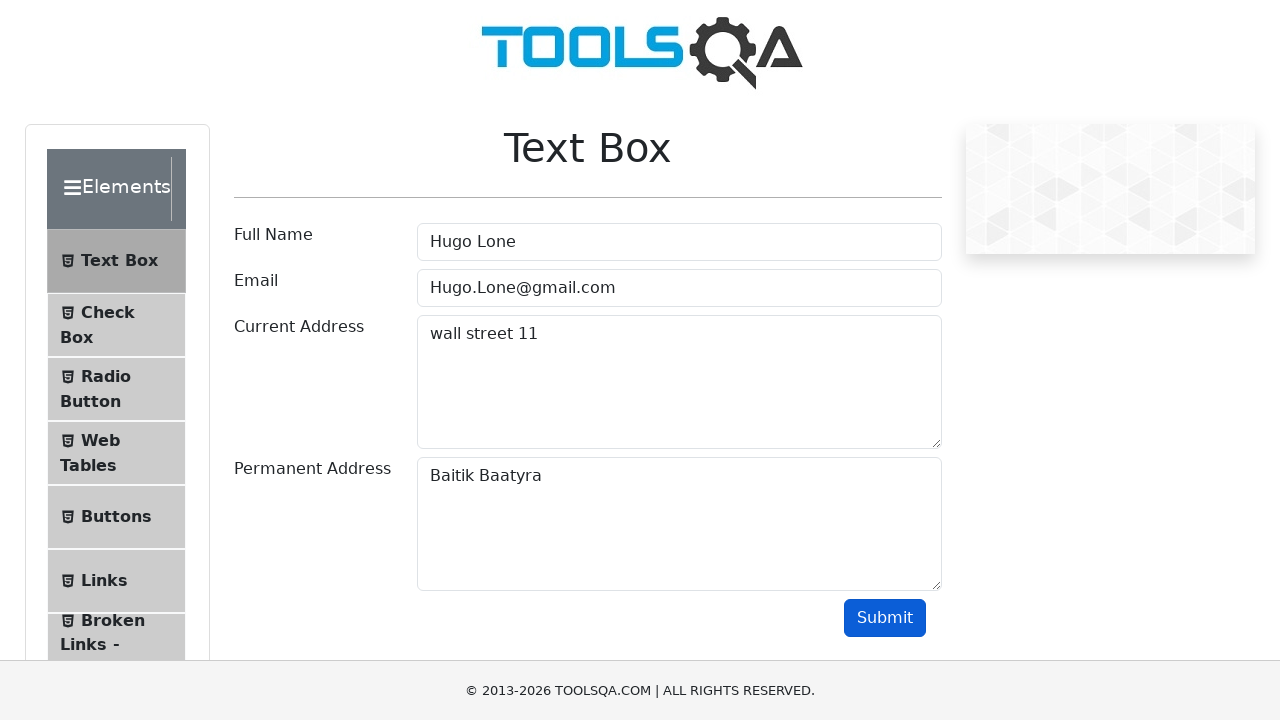

Verified submitted name is displayed correctly
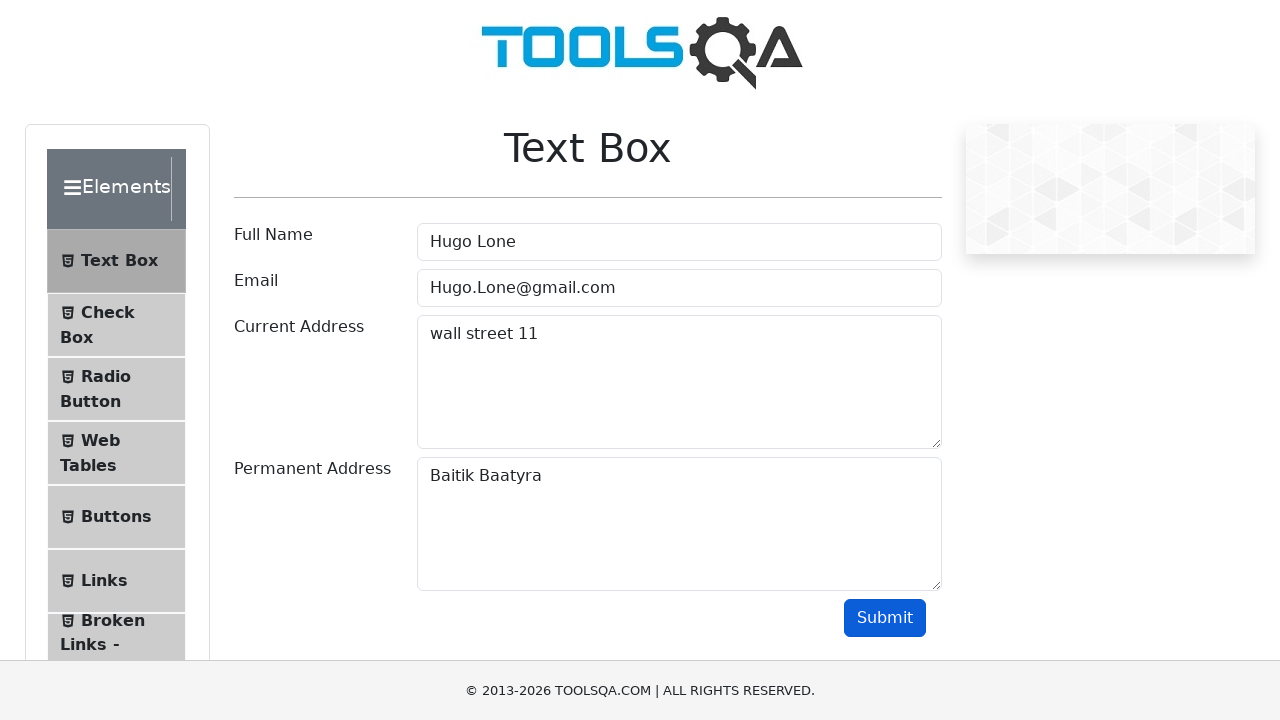

Verified submitted email is displayed correctly
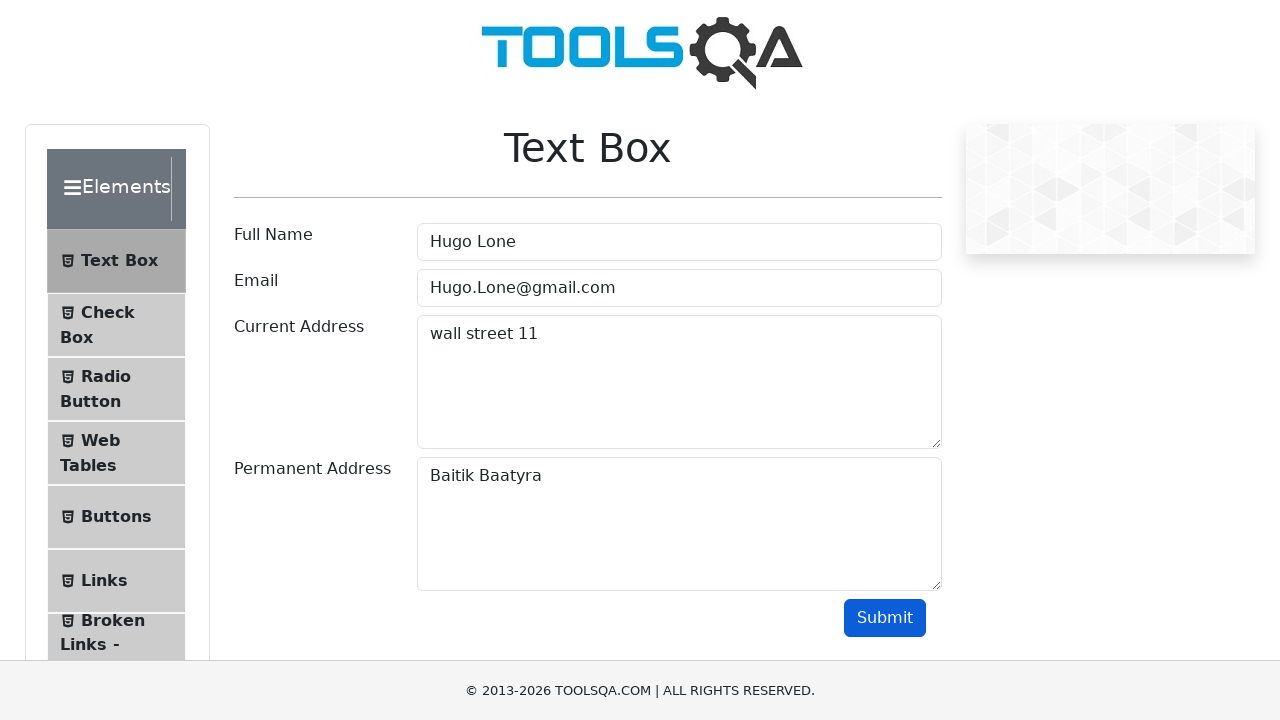

Verified submitted current address is displayed correctly
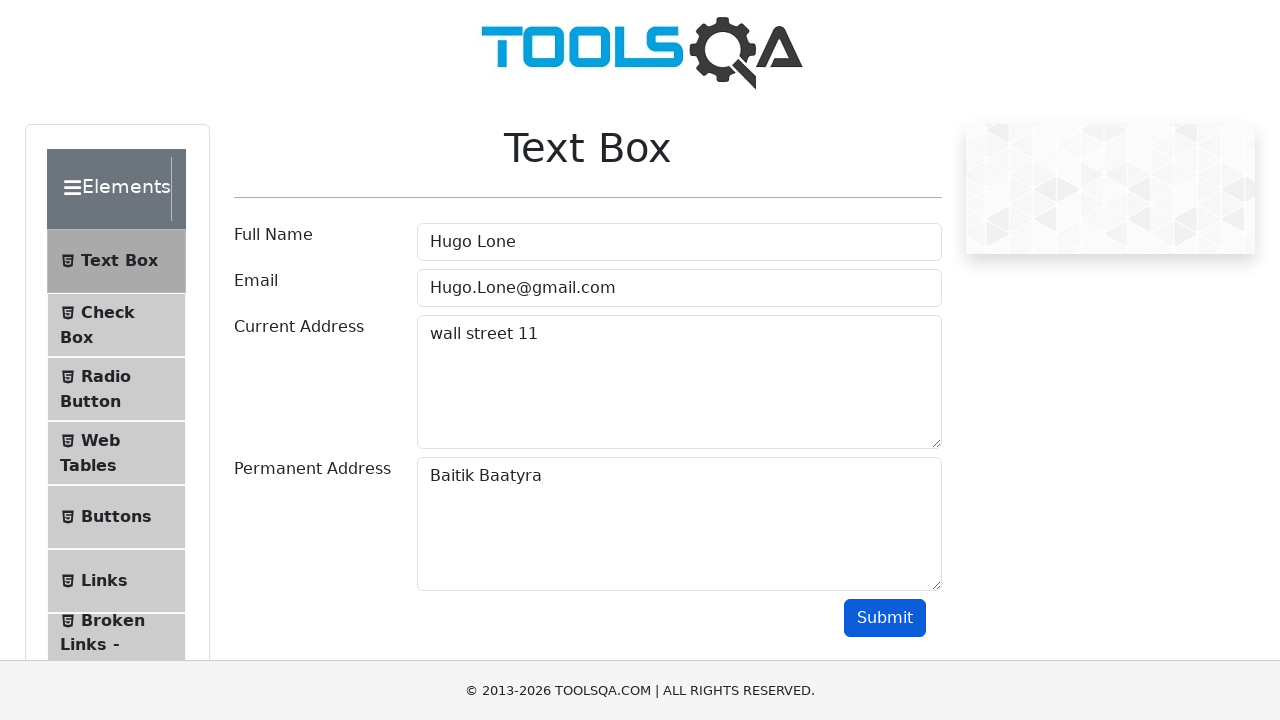

Verified submitted permanent address is displayed correctly
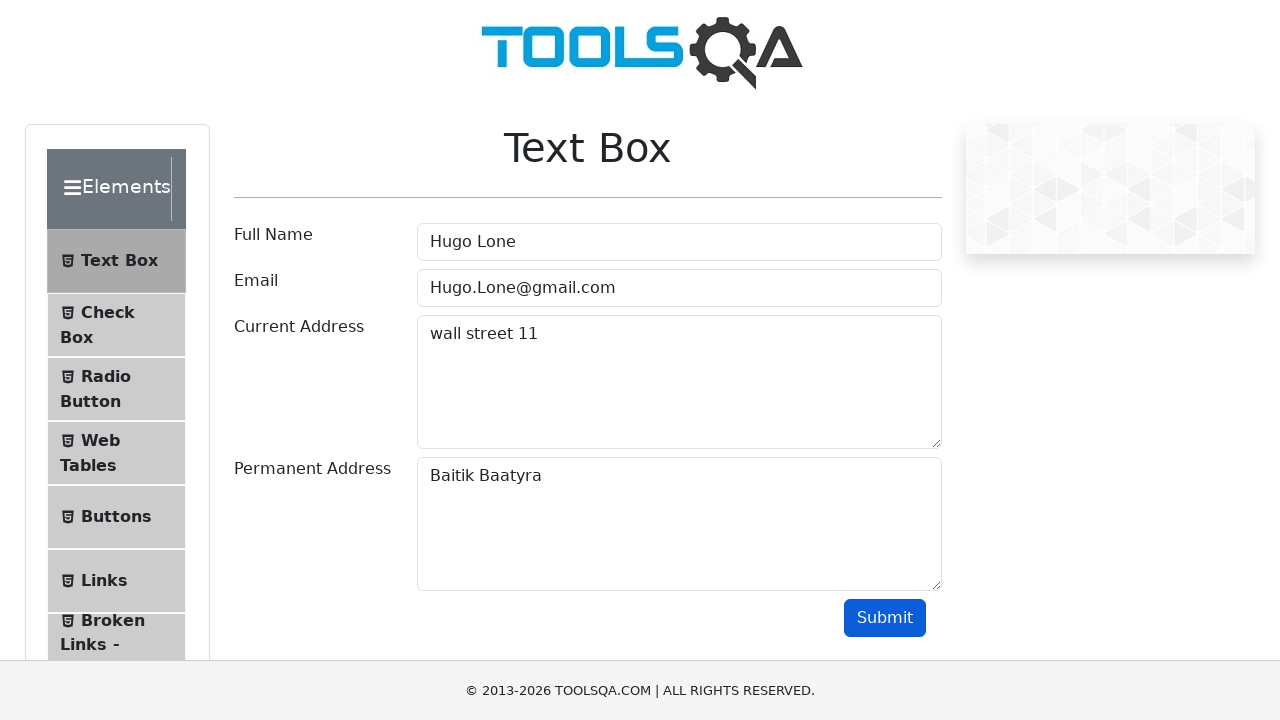

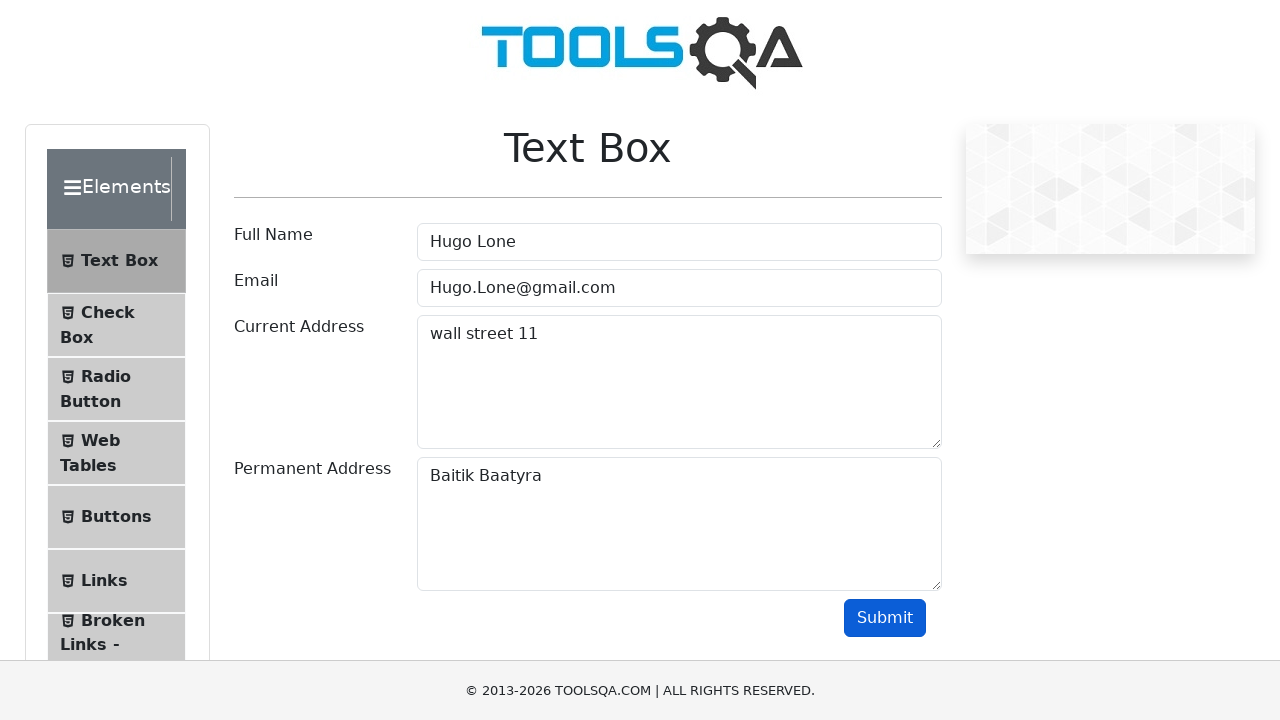